Tests a price booking system by waiting for the price to drop to $100, then solving a math problem and submitting the answer

Starting URL: http://suninjuly.github.io/explicit_wait2.html

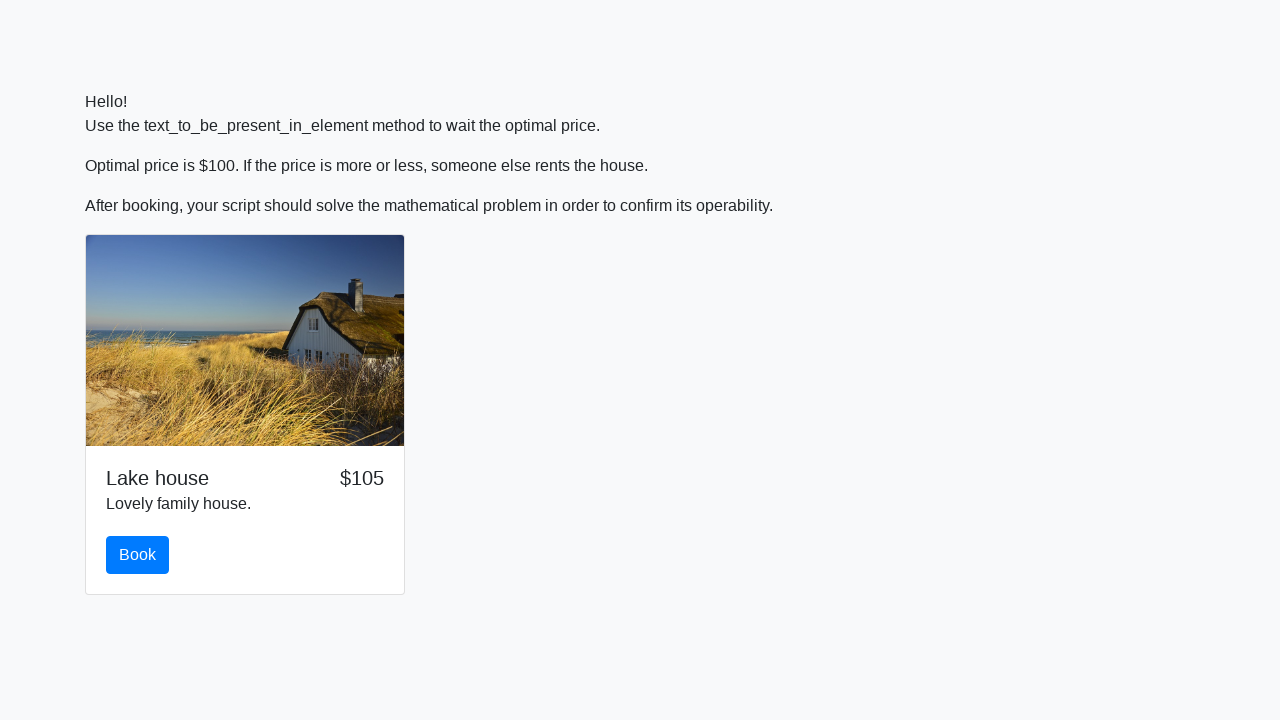

Waited for price to drop to $100
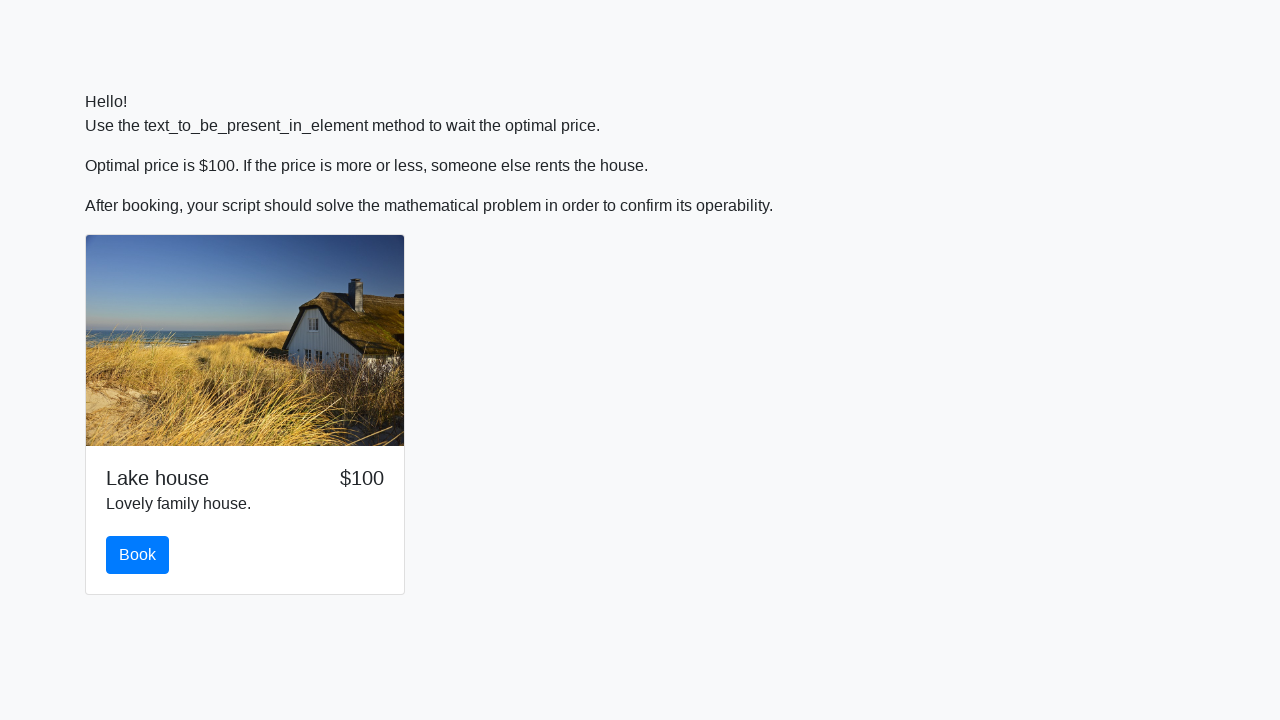

Clicked the book button at (138, 555) on button[onclick='checkPrice();']
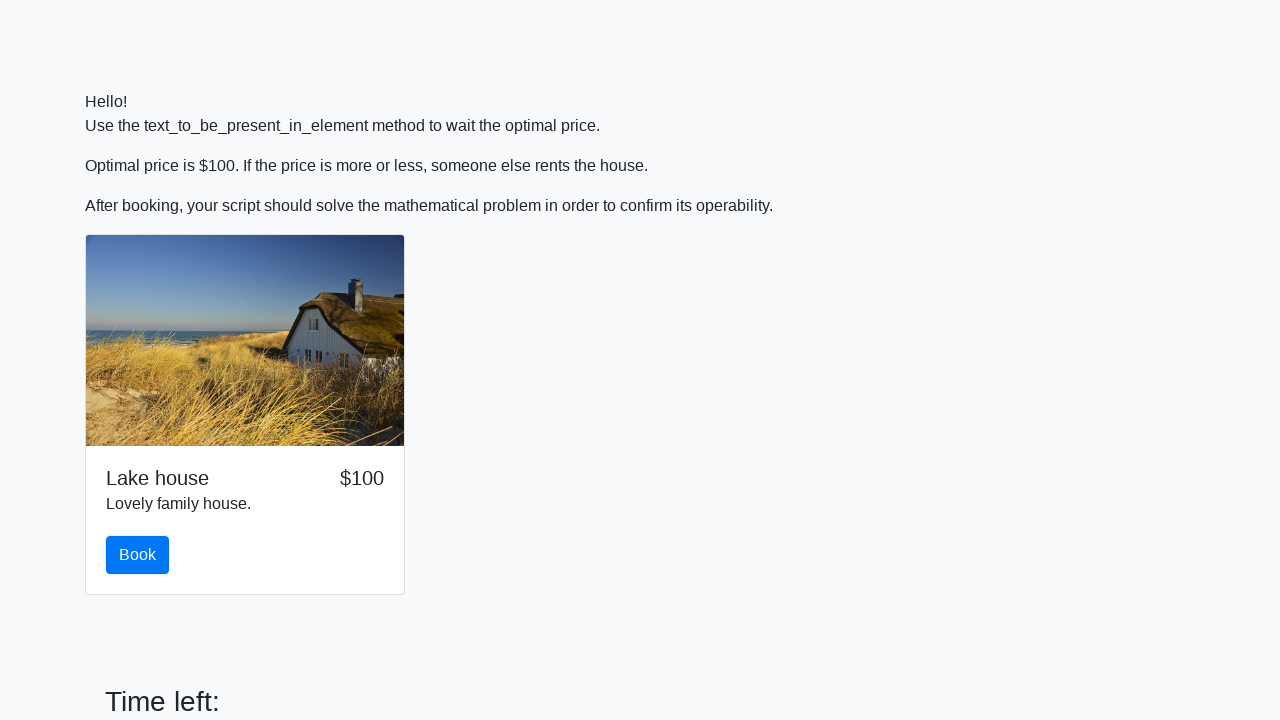

Scrolled down 800 pixels to reveal math problem
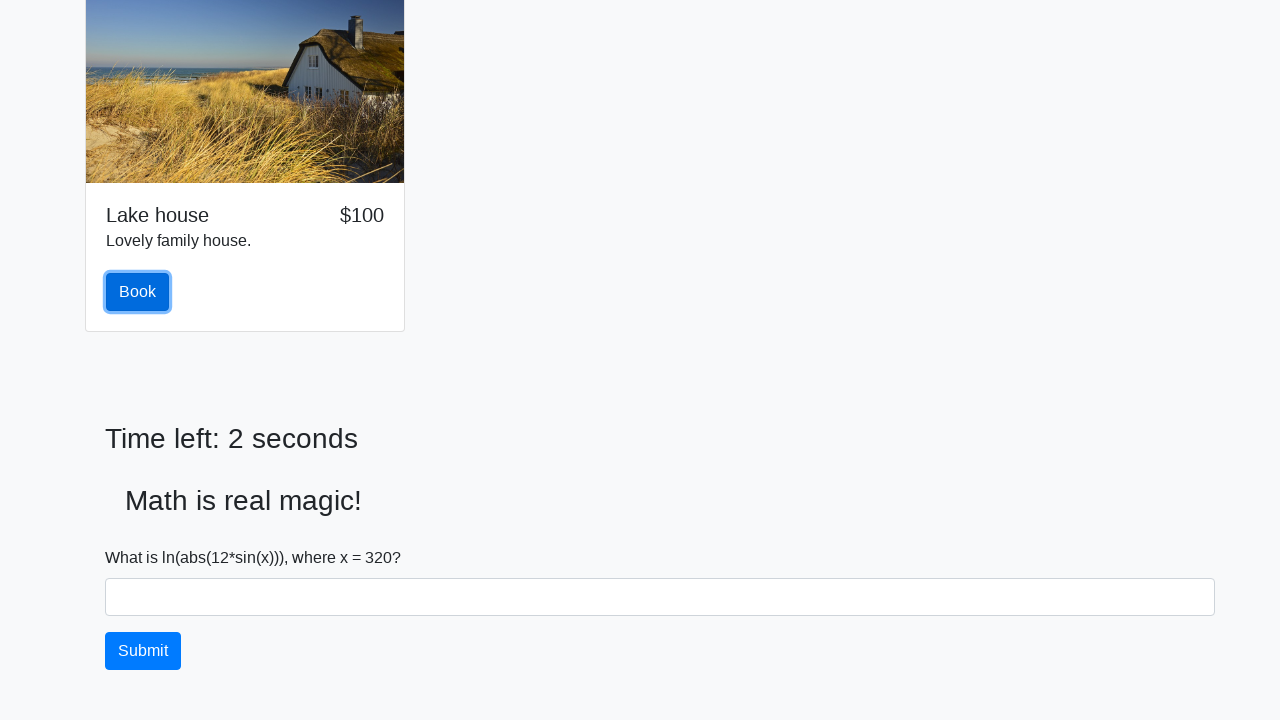

Retrieved value for calculation: 320
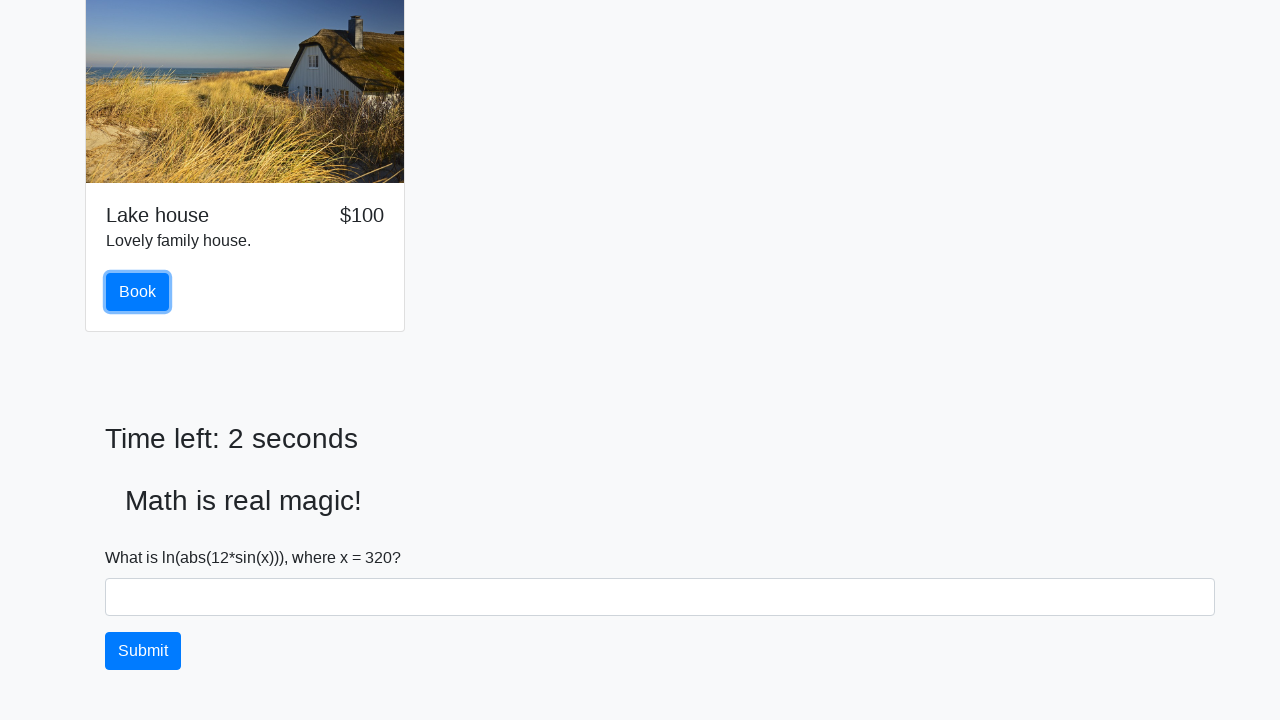

Calculated answer using math formula: 1.6366376501947832
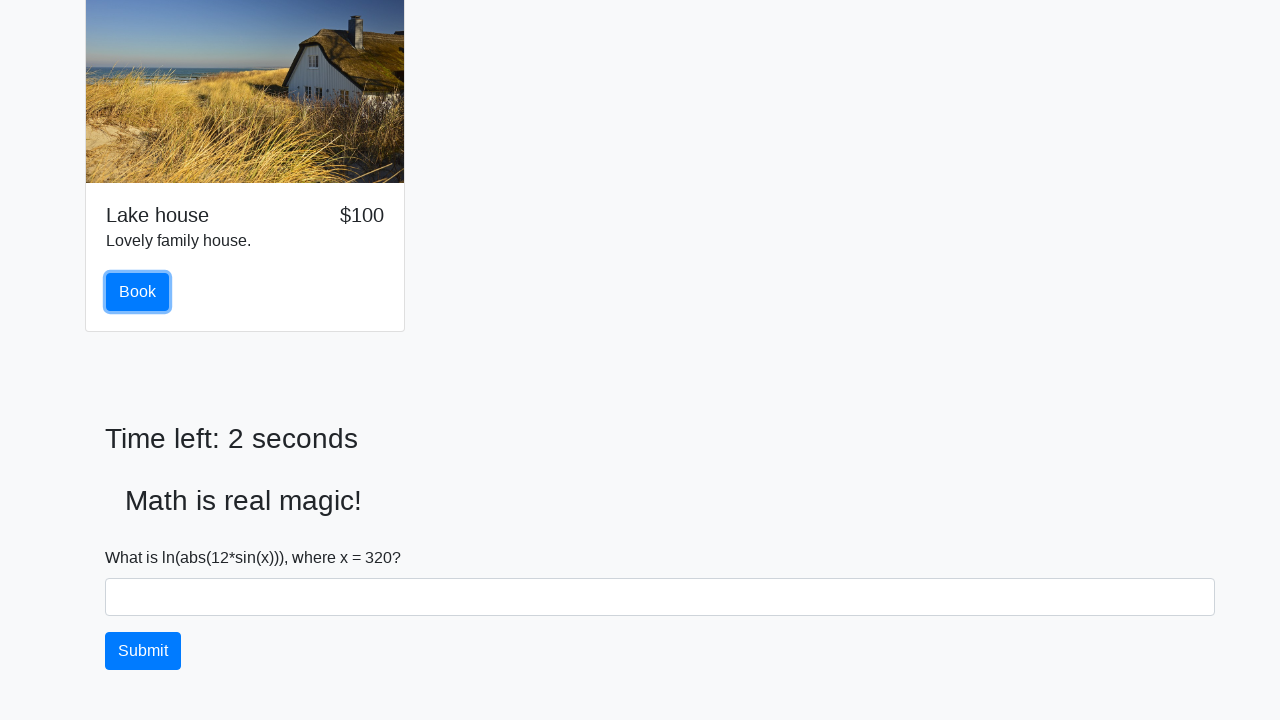

Filled answer field with calculated value: 1.6366376501947832 on #answer
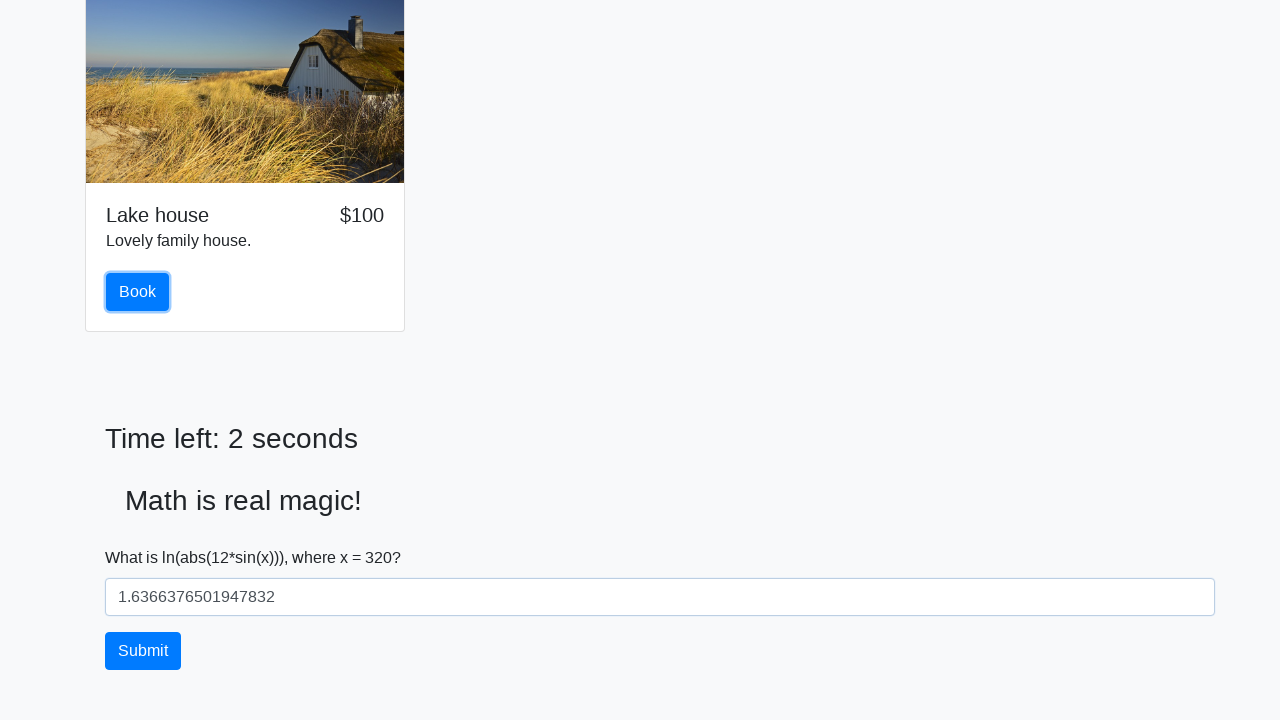

Clicked submit button to complete booking at (143, 651) on button[type='submit']
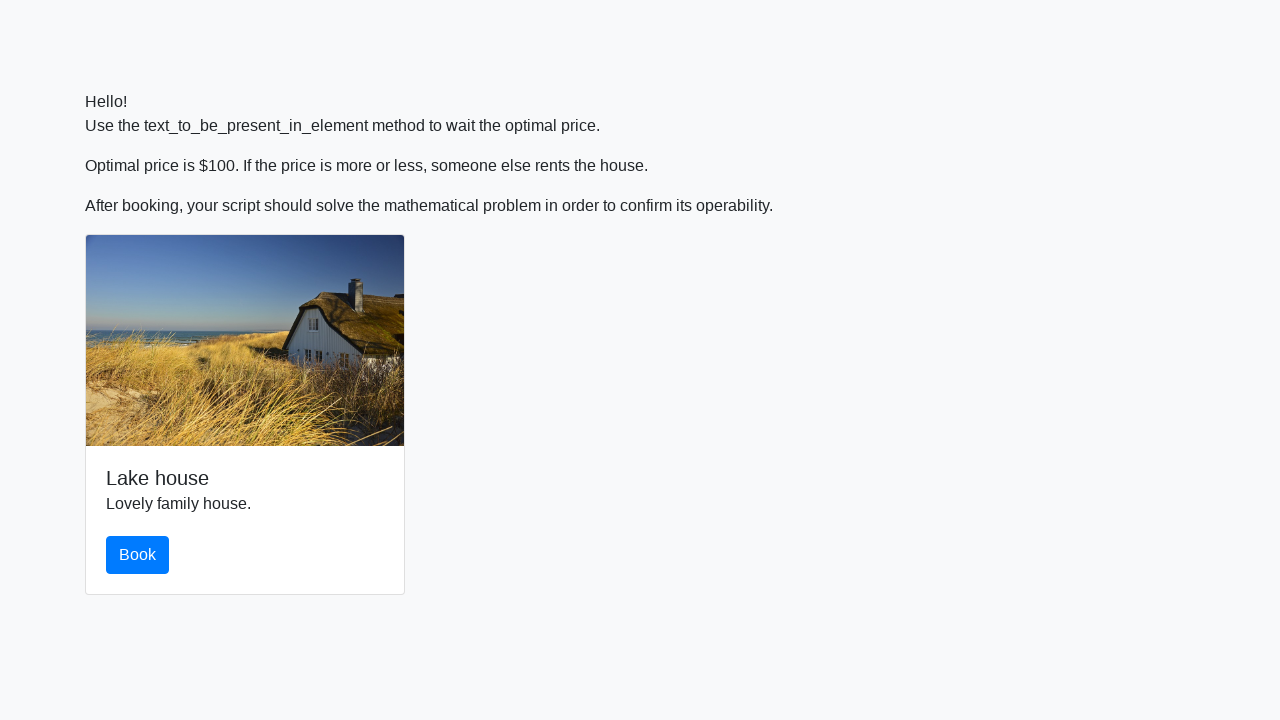

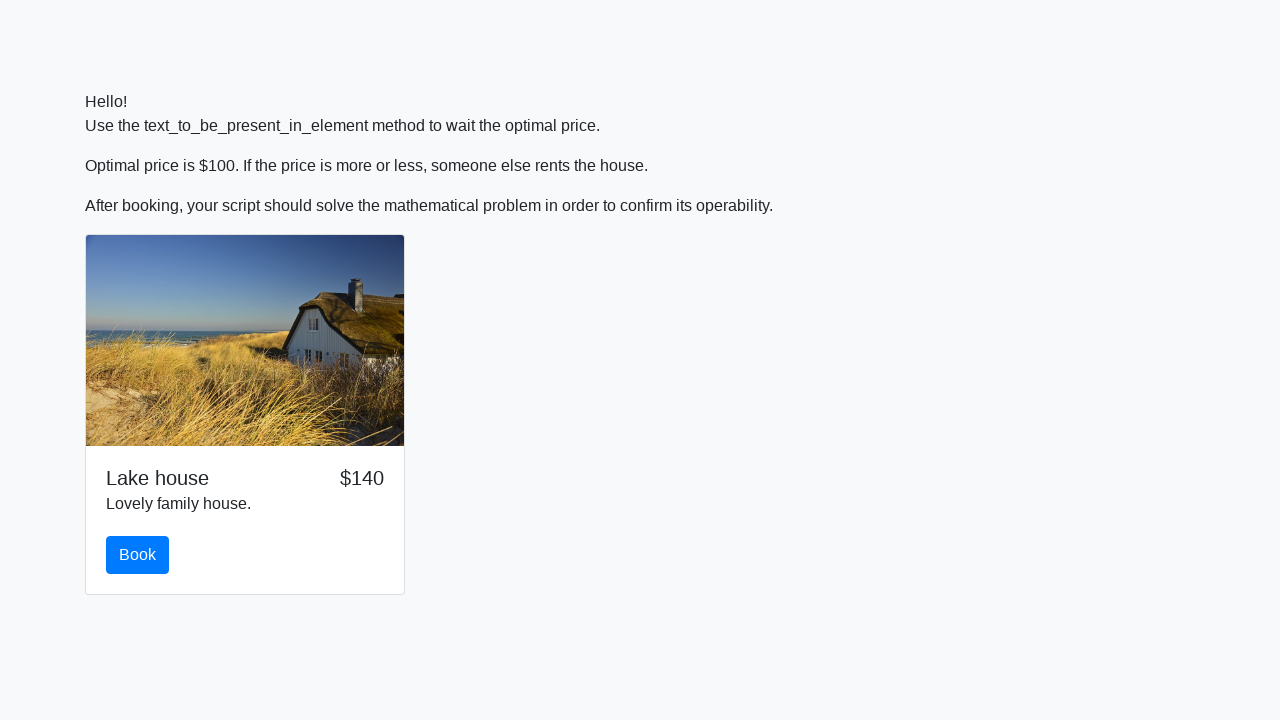